Tests radio button functionality on a flight booking practice page by clicking the "One way" trip radio button and verifying that the return date section becomes disabled (style opacity changes to 0.5)

Starting URL: https://rahulshettyacademy.com/dropdownsPractise/

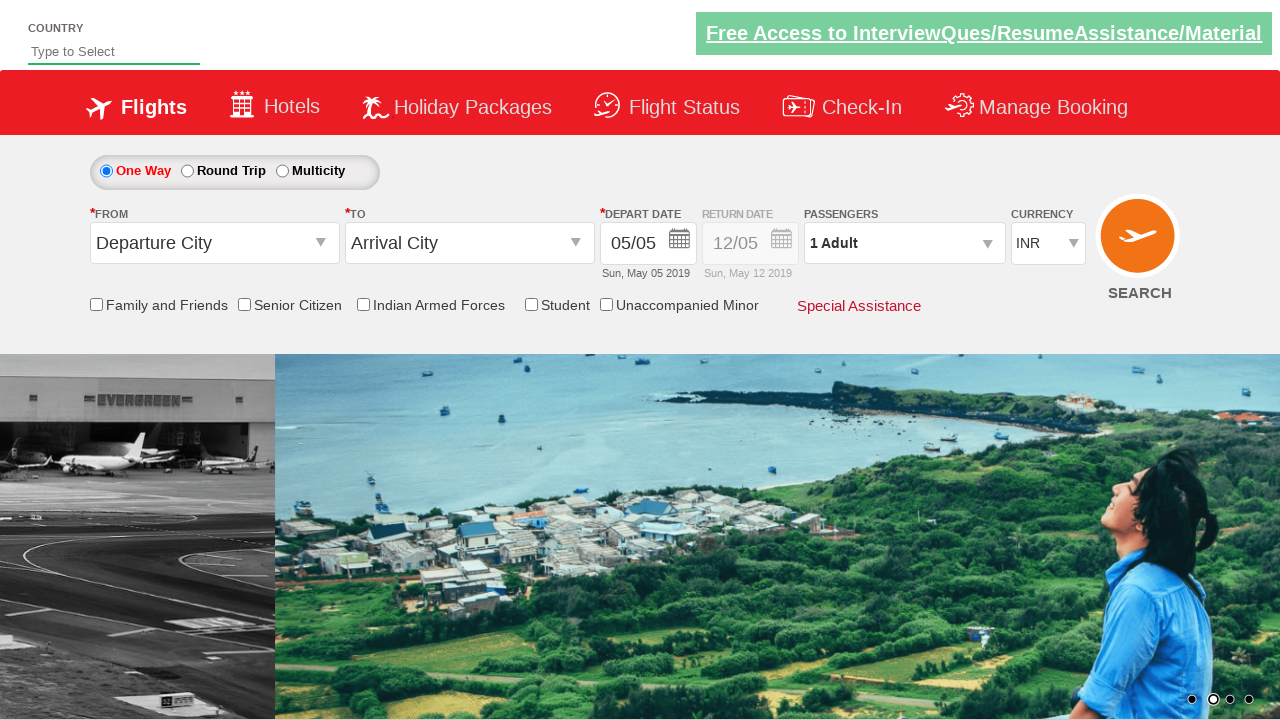

Clicked the 'One way' trip radio button at (106, 171) on #ctl00_mainContent_rbtnl_Trip_0
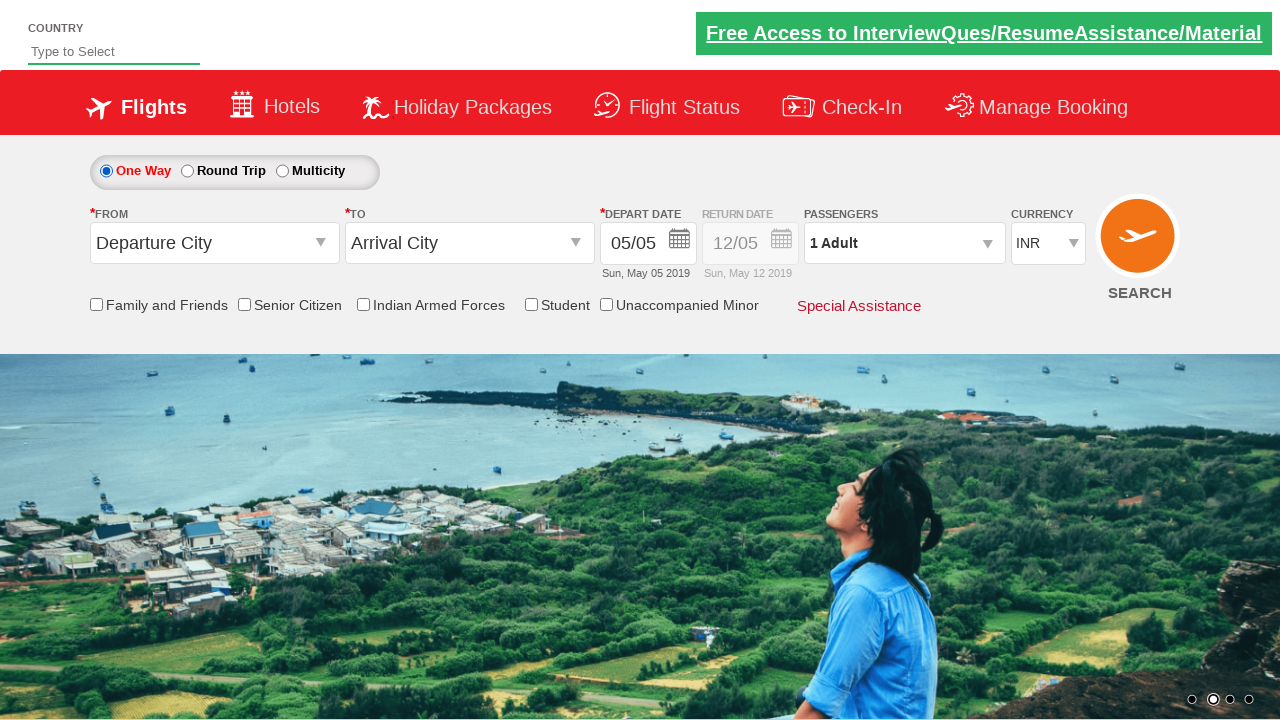

Located the return date section element
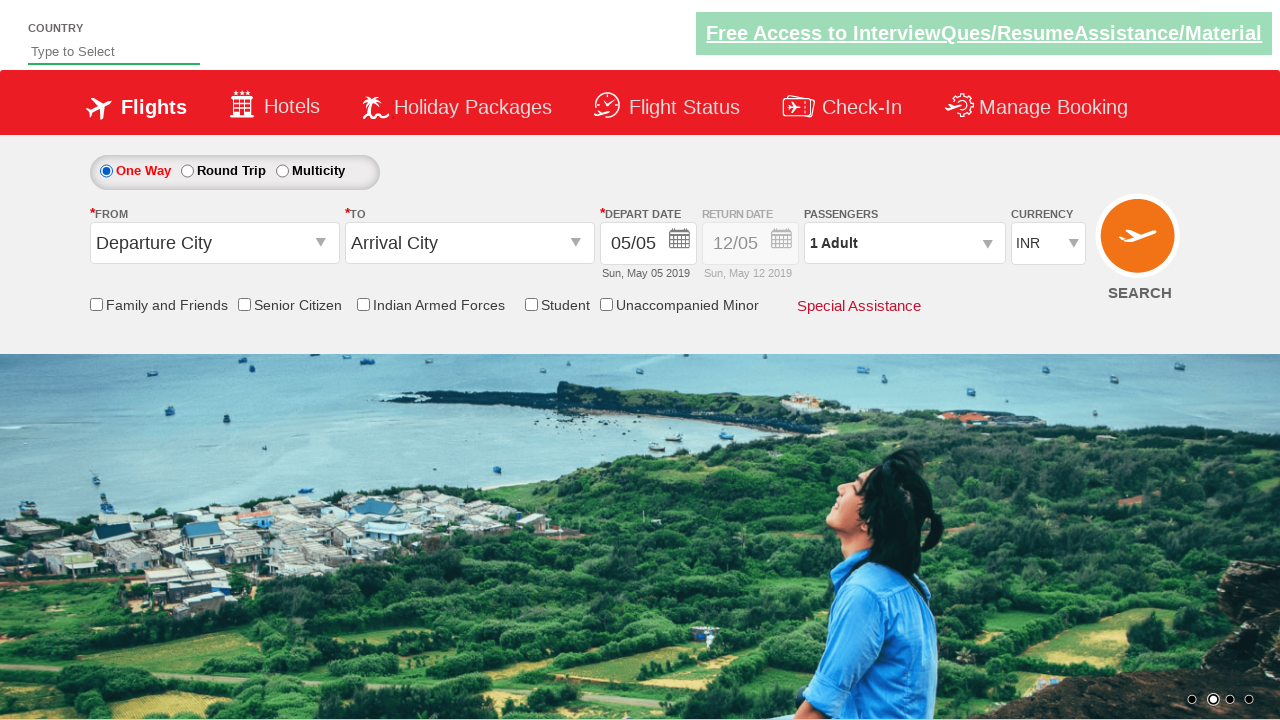

Retrieved the style attribute from the return date section
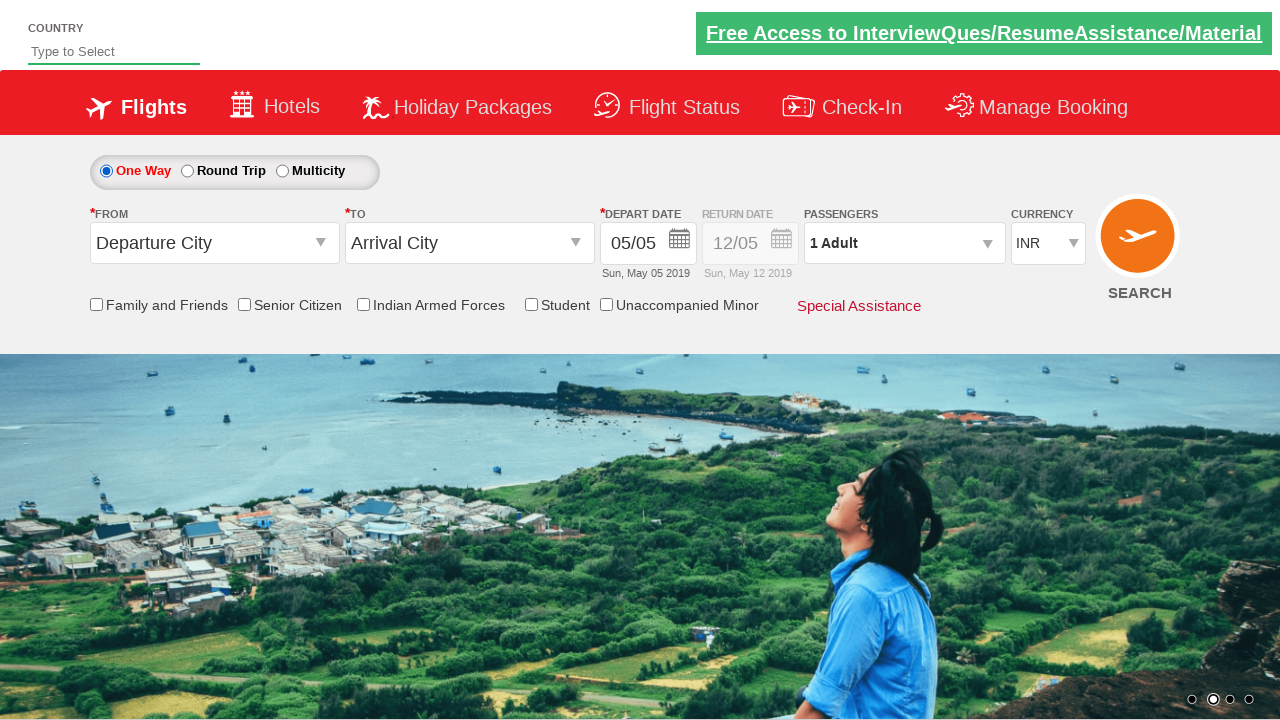

Verified that return date section is disabled with opacity 0.5
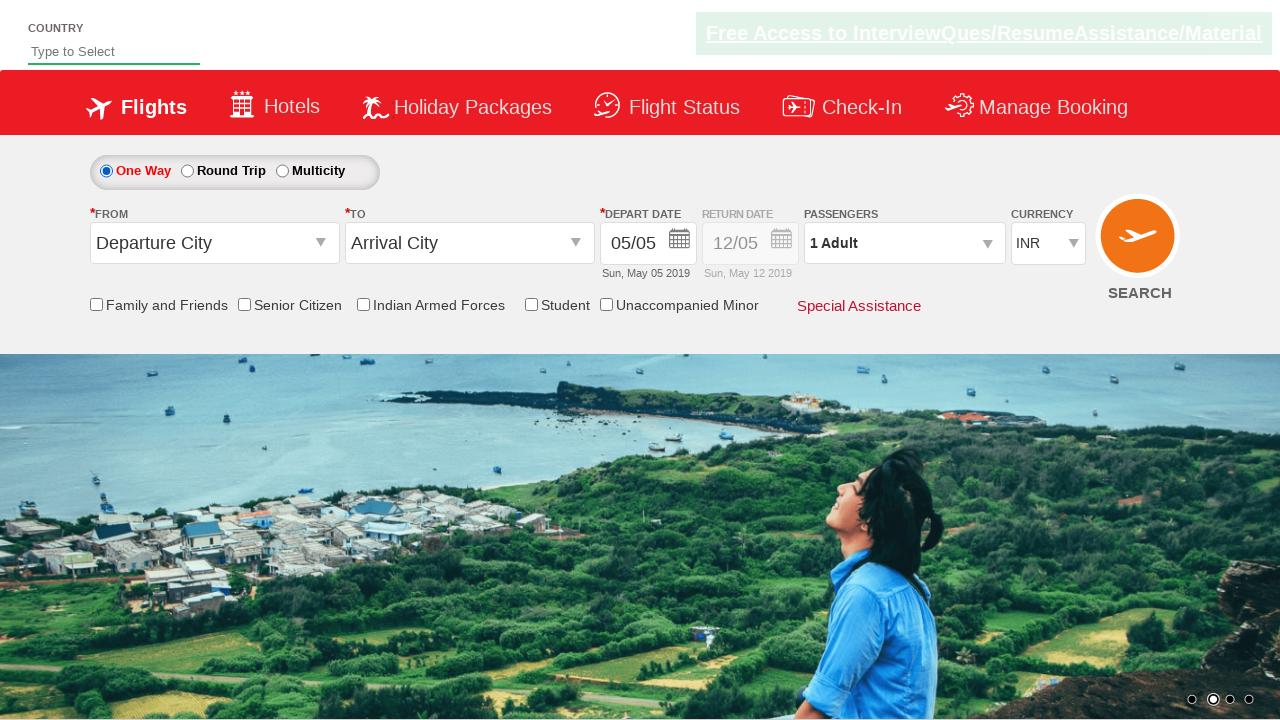

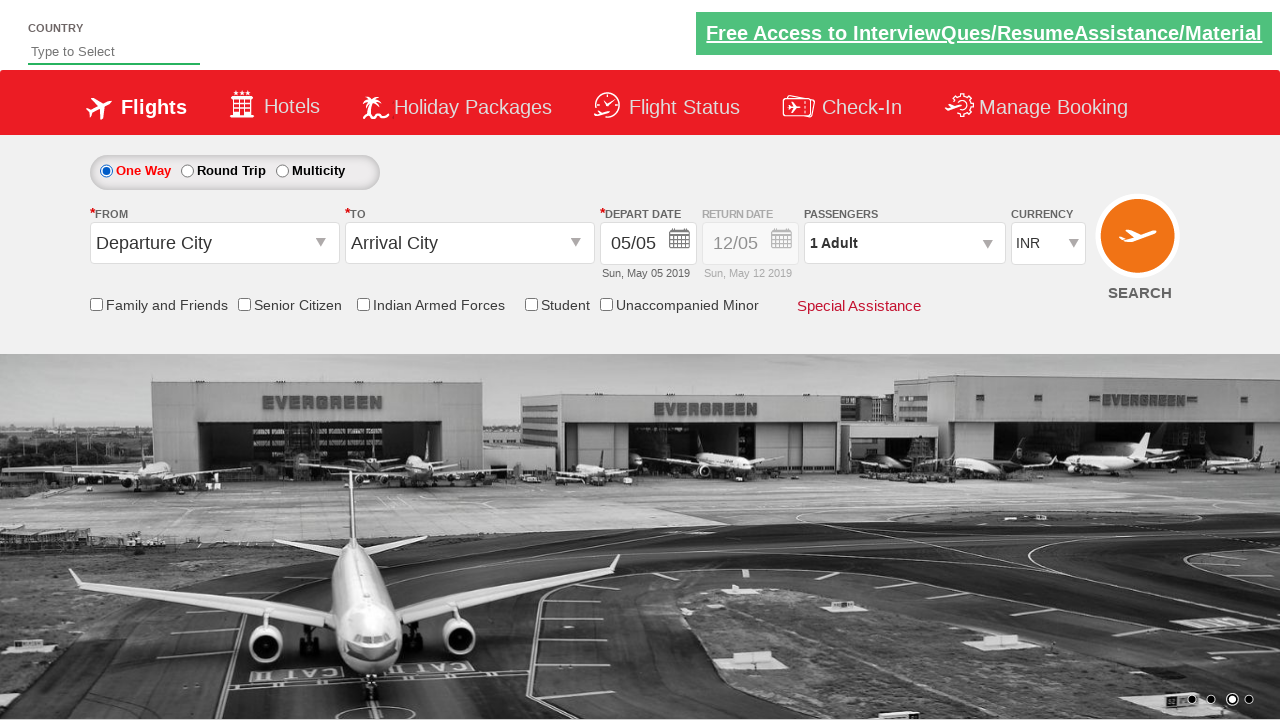